Tests autosuggest dropdown functionality by typing a partial search term and selecting a matching option from the dropdown suggestions

Starting URL: https://rahulshettyacademy.com/dropdownsPractise/

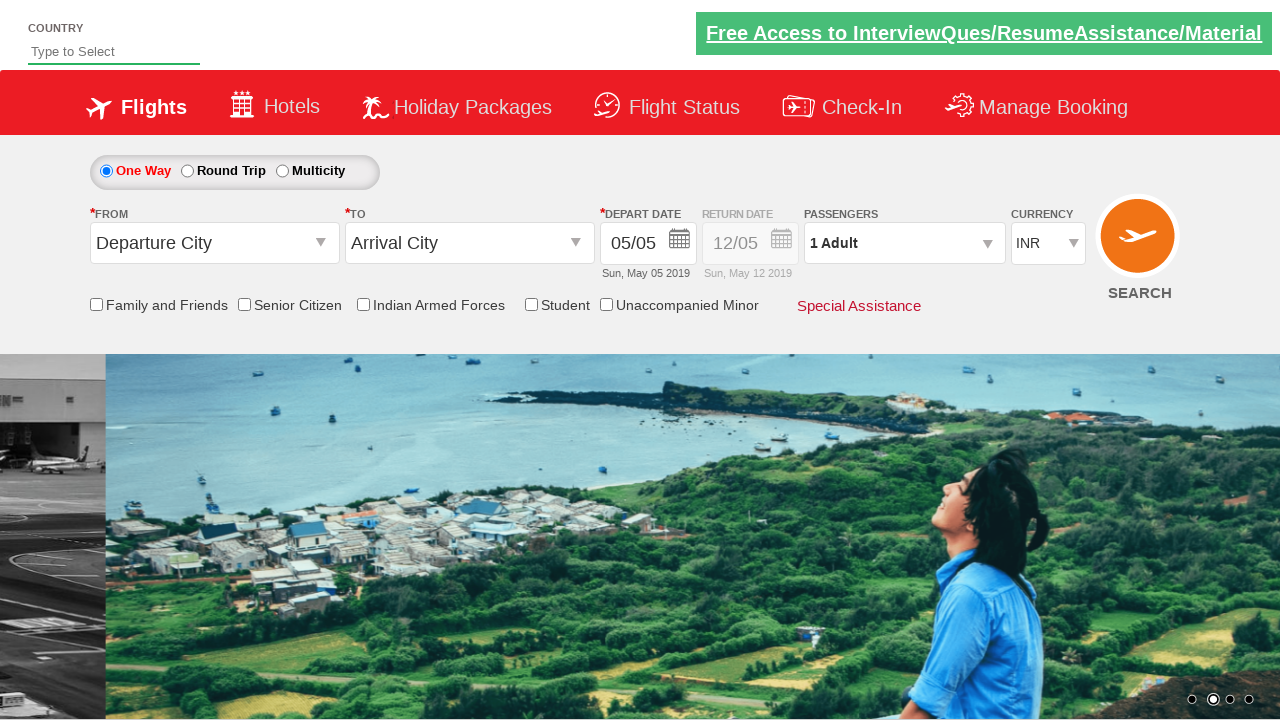

Typed 'ind' in autosuggest field to trigger dropdown suggestions on #autosuggest
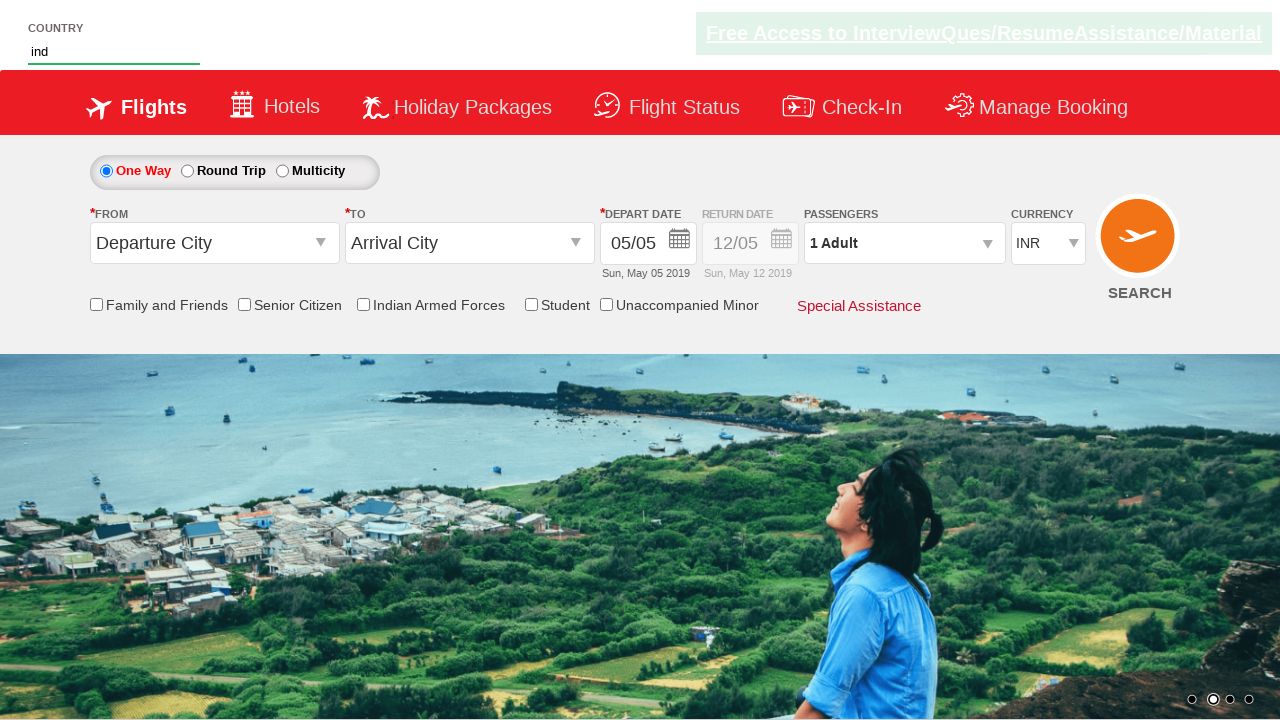

Autosuggest dropdown options appeared
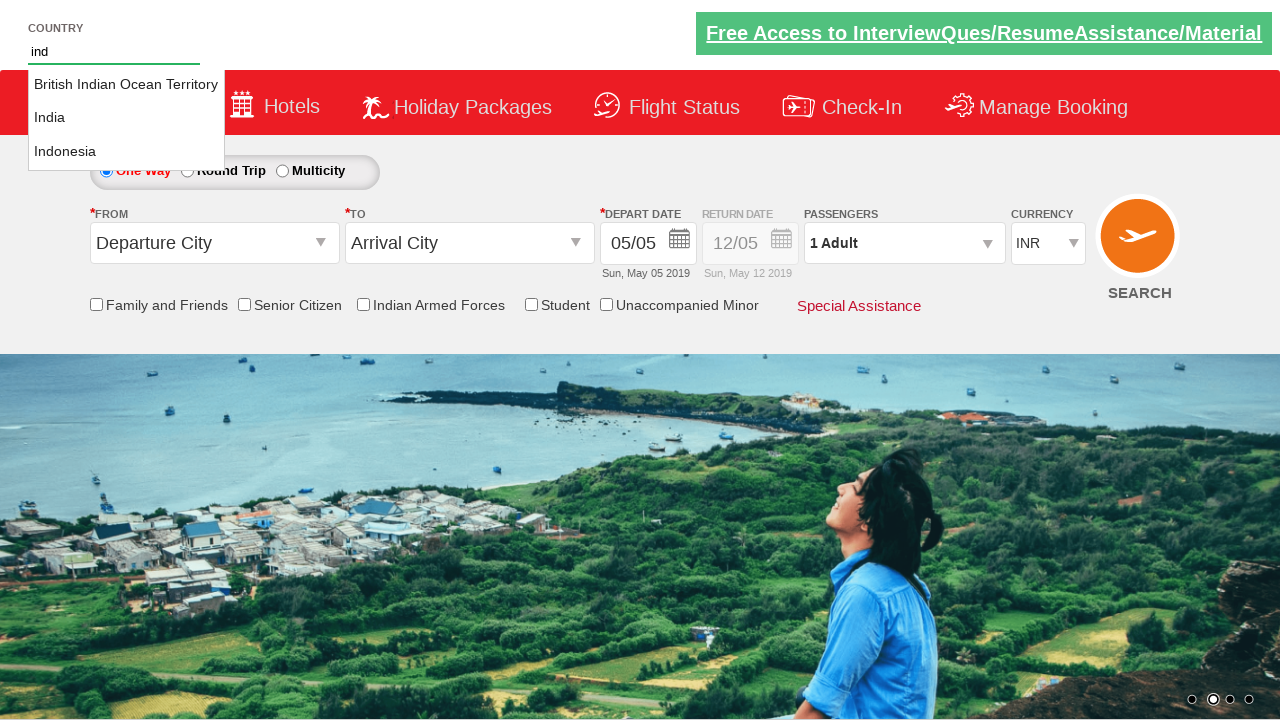

Retrieved all autosuggest dropdown options
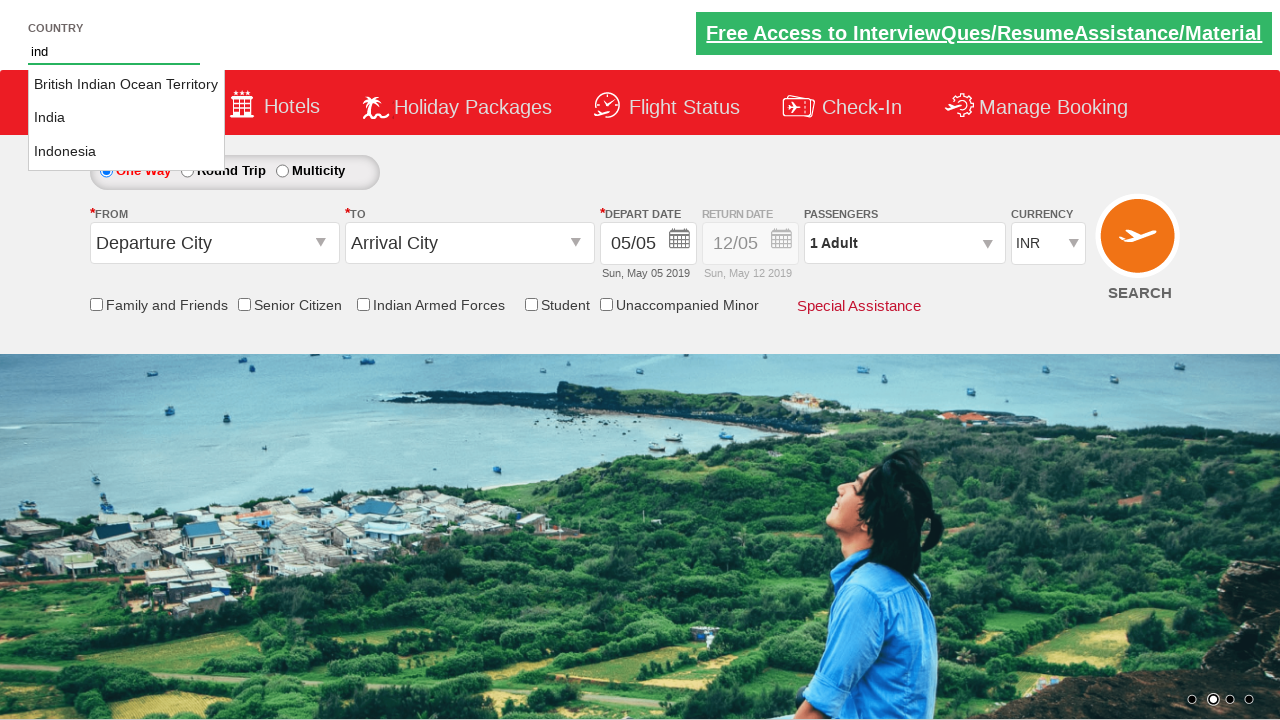

Selected 'India' from autosuggest dropdown at (126, 118) on li.ui-menu-item a >> nth=1
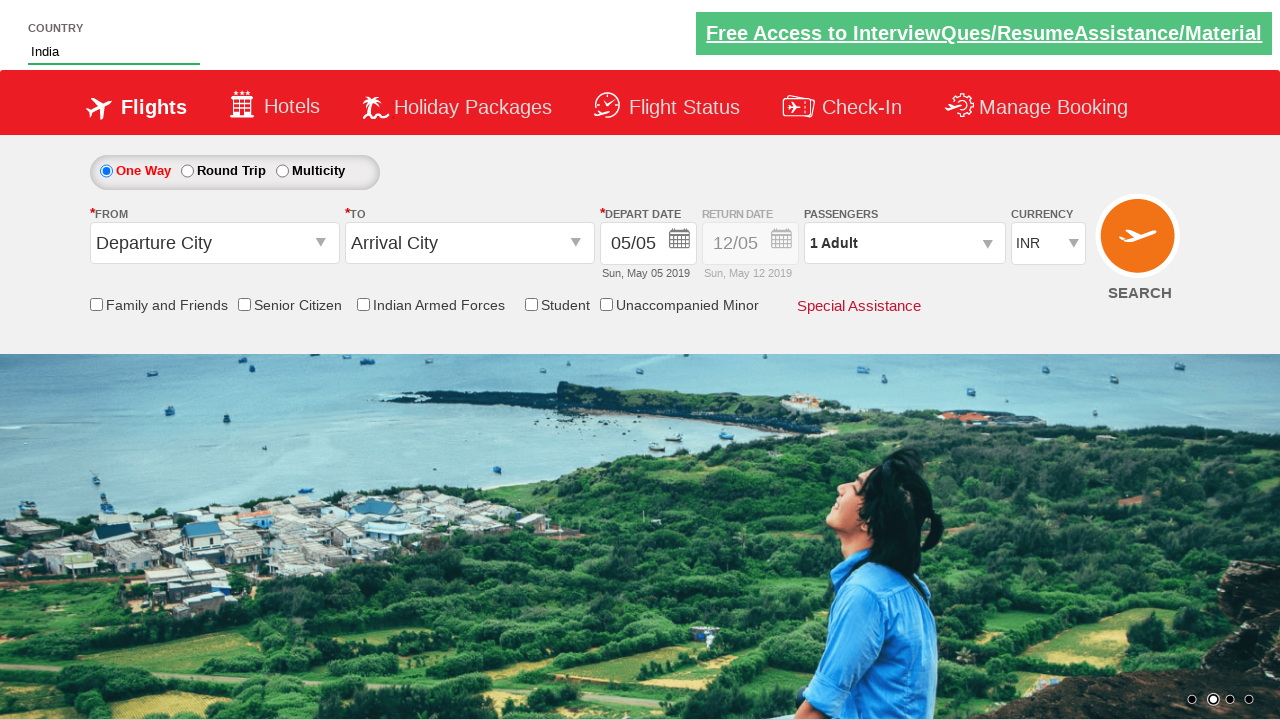

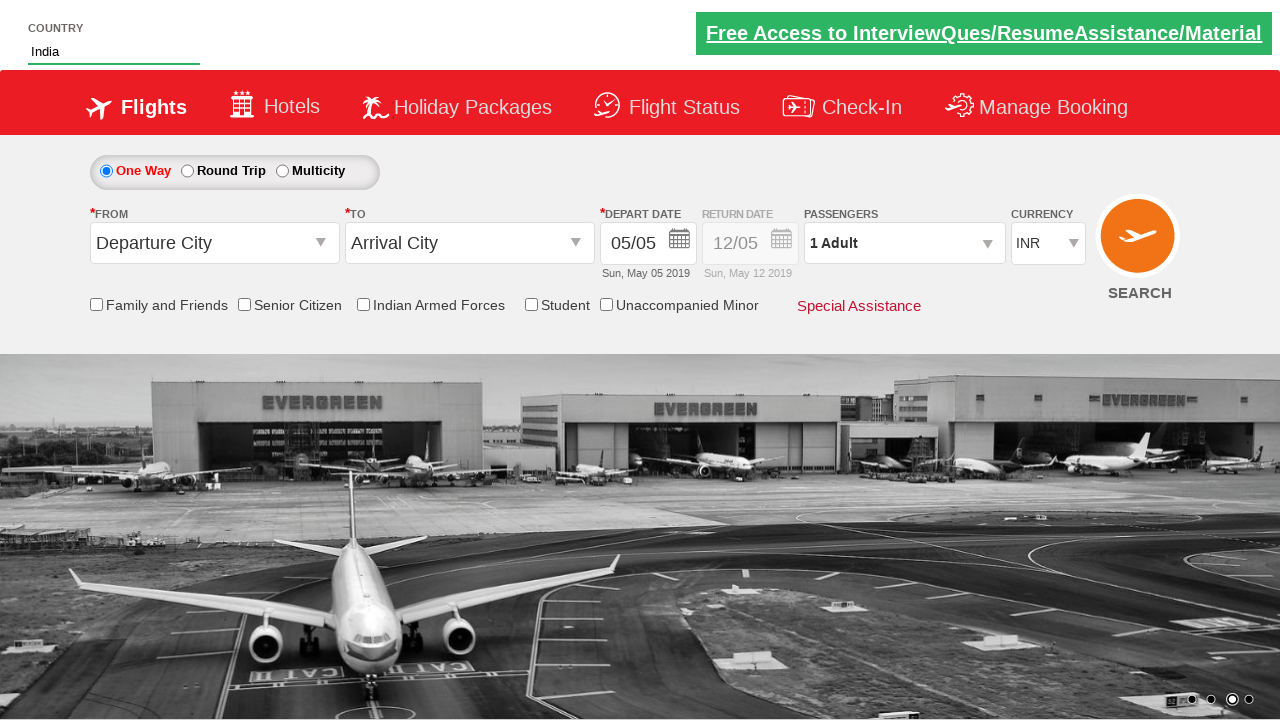